Navigates to Demoblaze store and verifies that product listings with names and prices are displayed on the page

Starting URL: https://www.demoblaze.com/

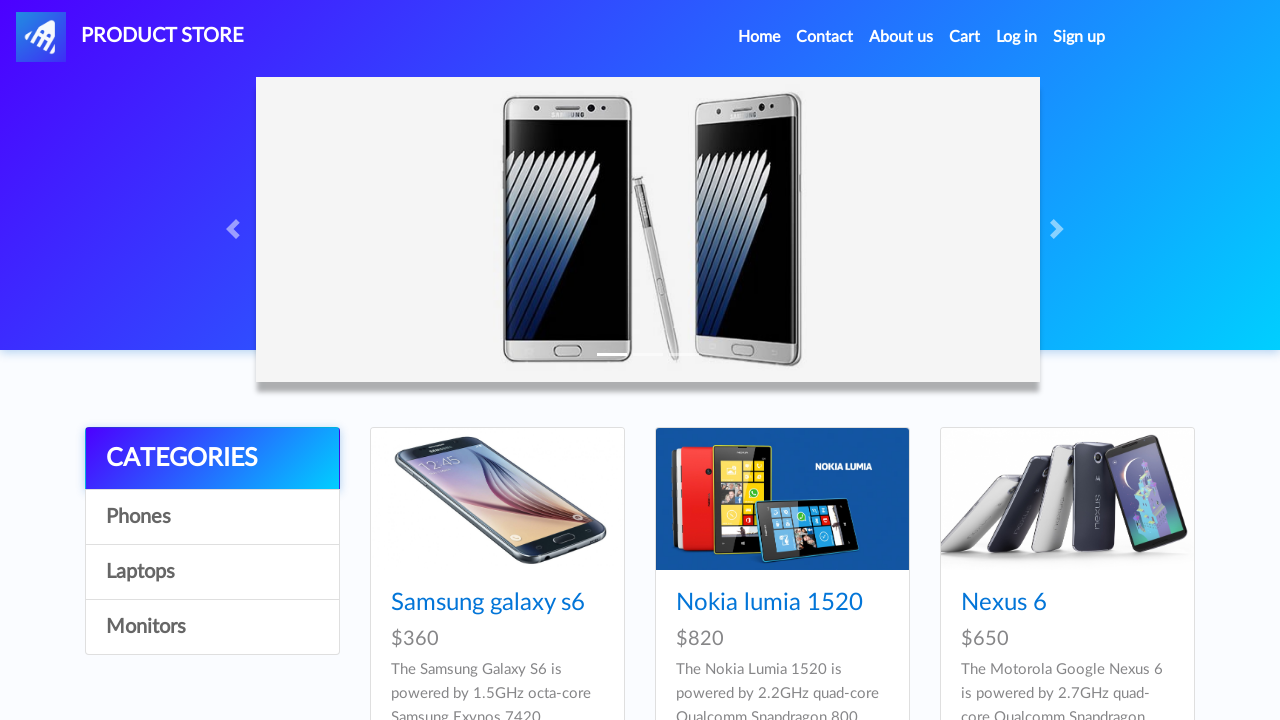

Waited for product listings to load (selector: a.hrefch)
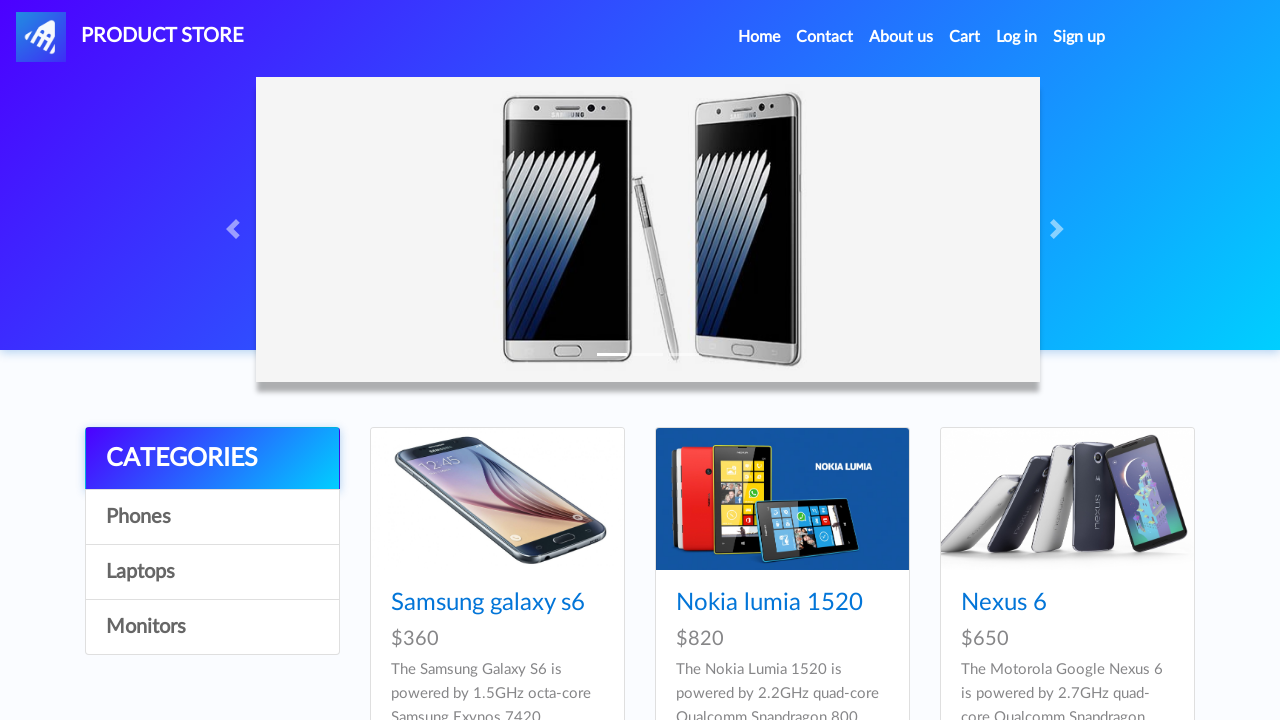

Located all product name elements
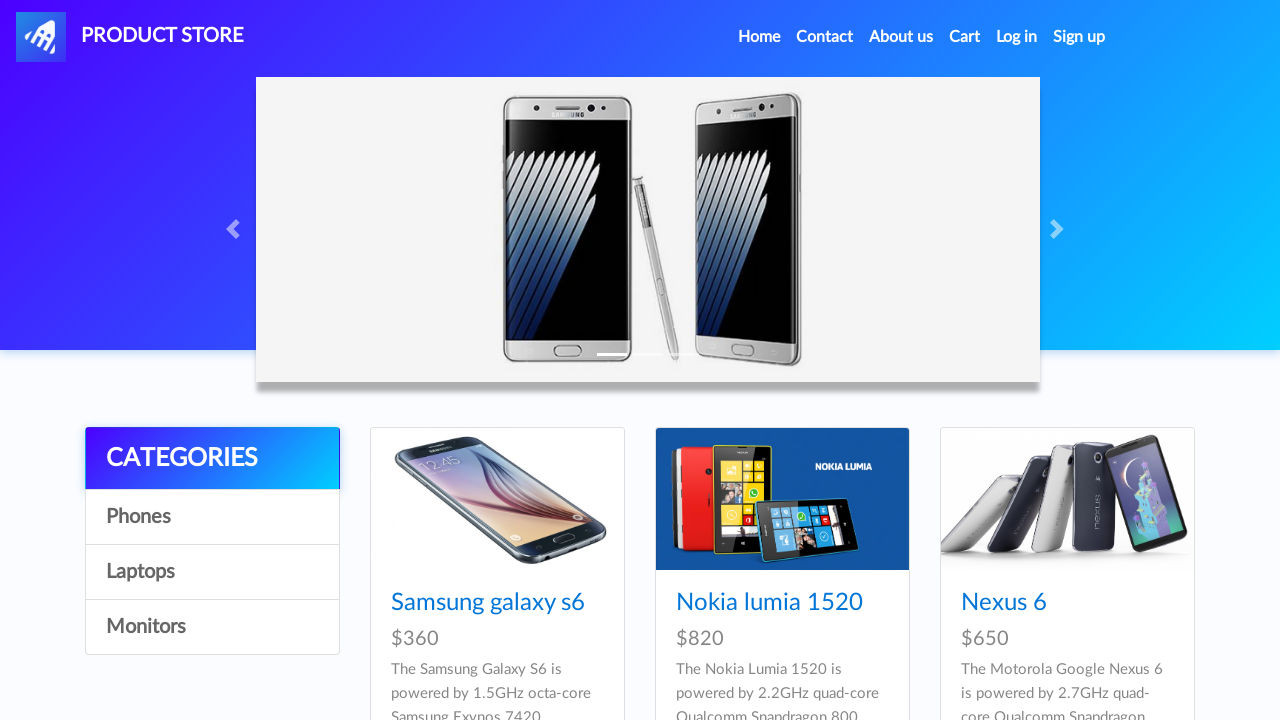

Verified that product names are present (count > 0)
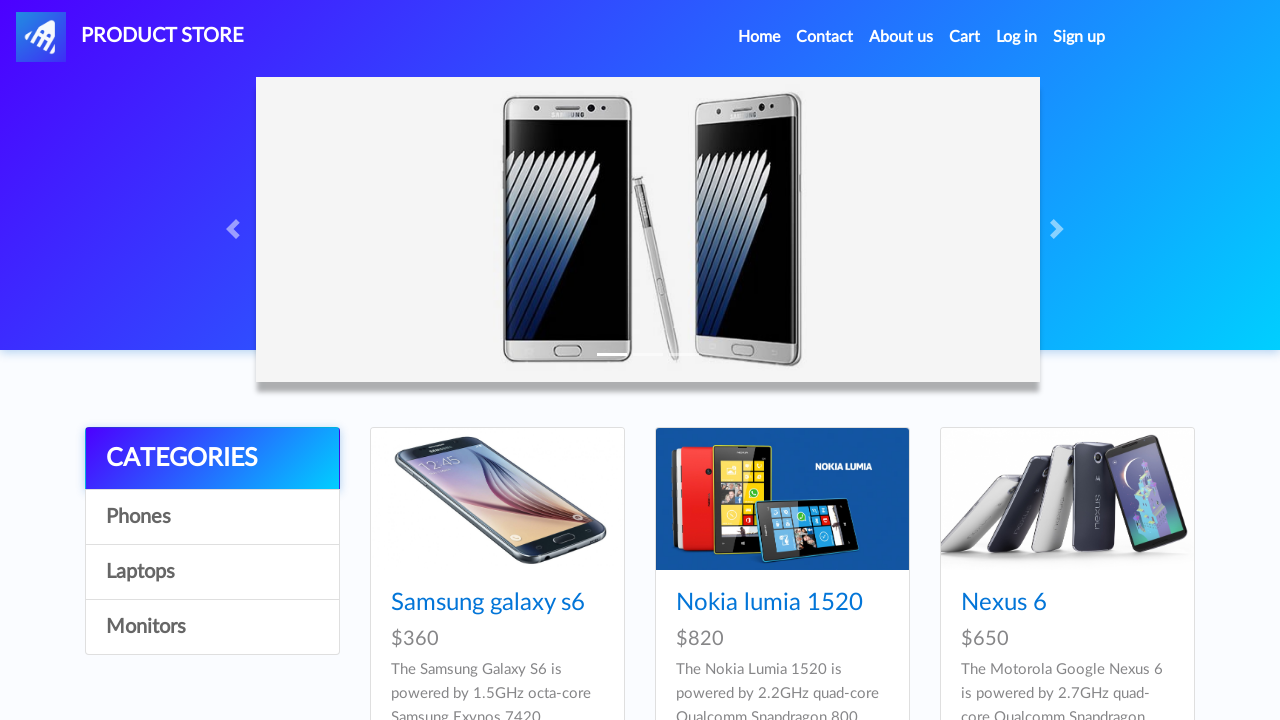

Located price elements with text '$360'
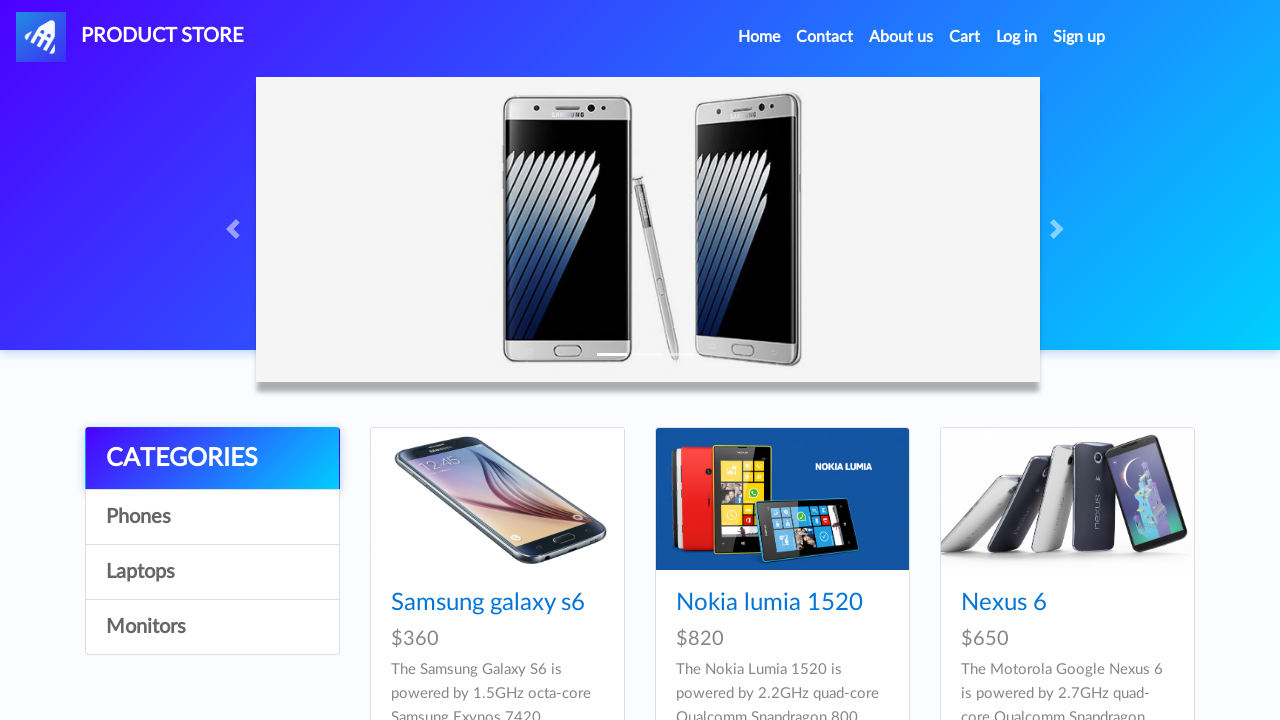

Verified that at least one product with price $360 is displayed
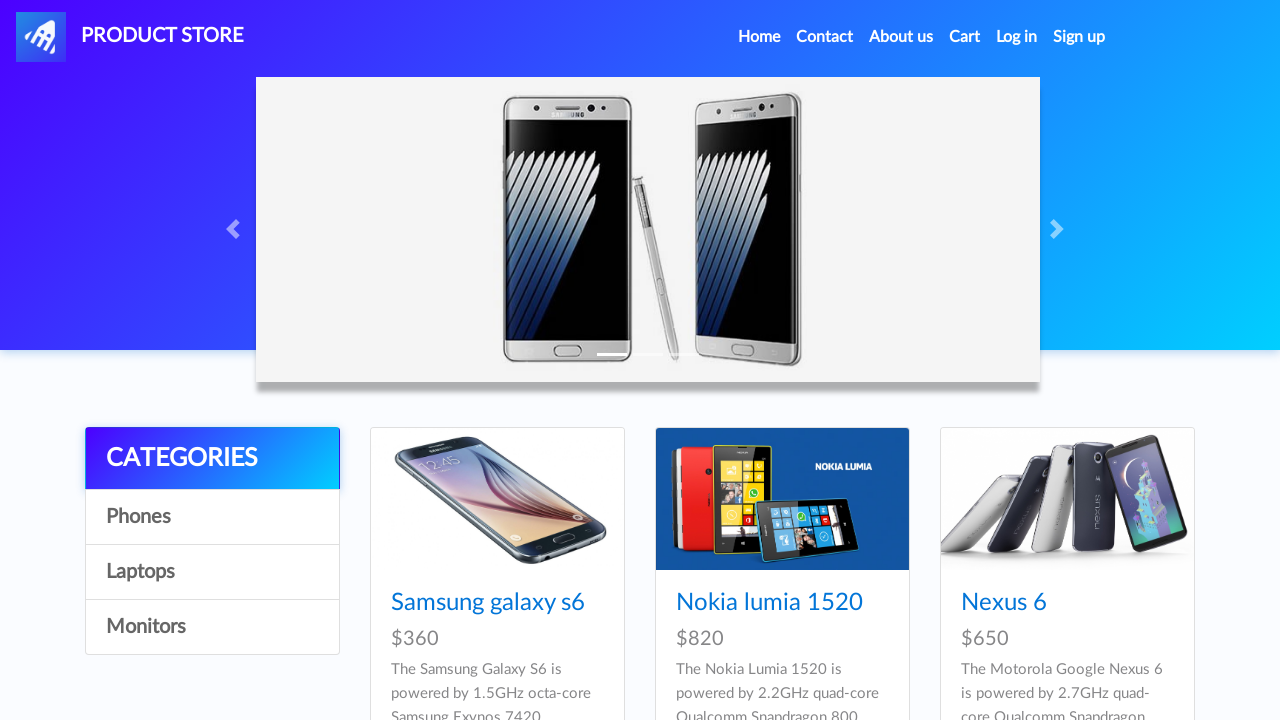

Retrieved first product element
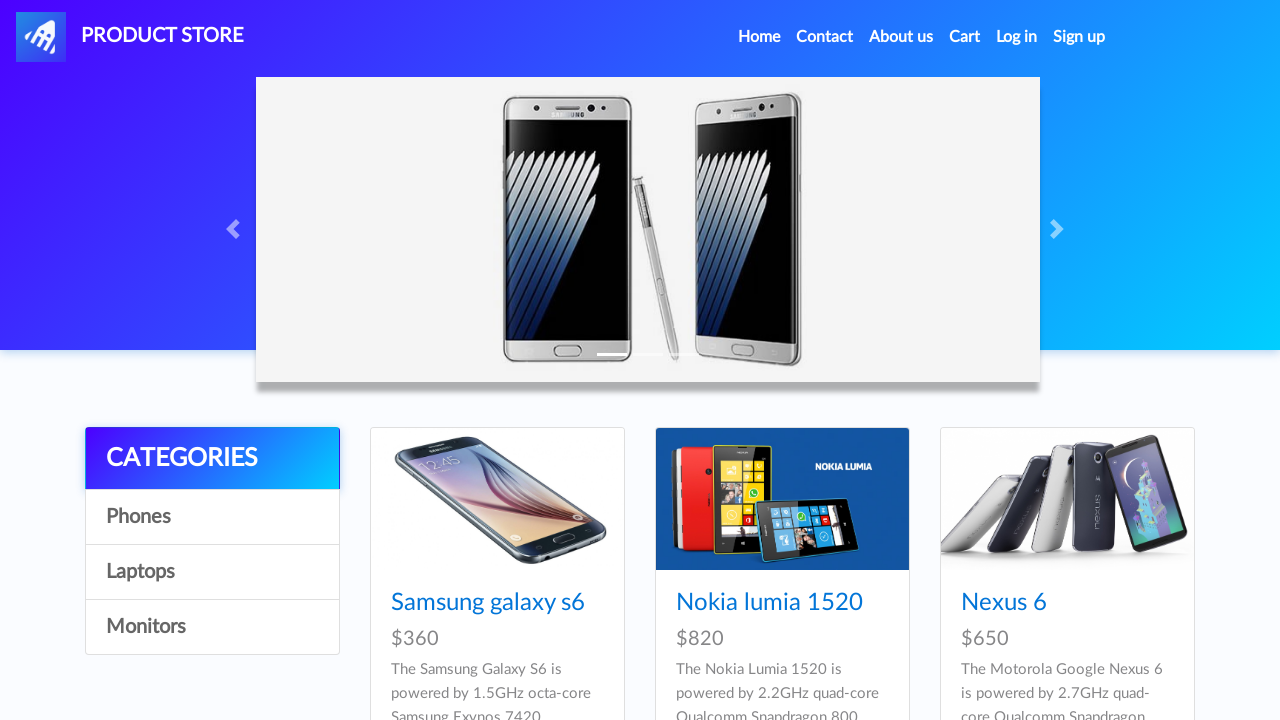

Verified that first product is visible on the page
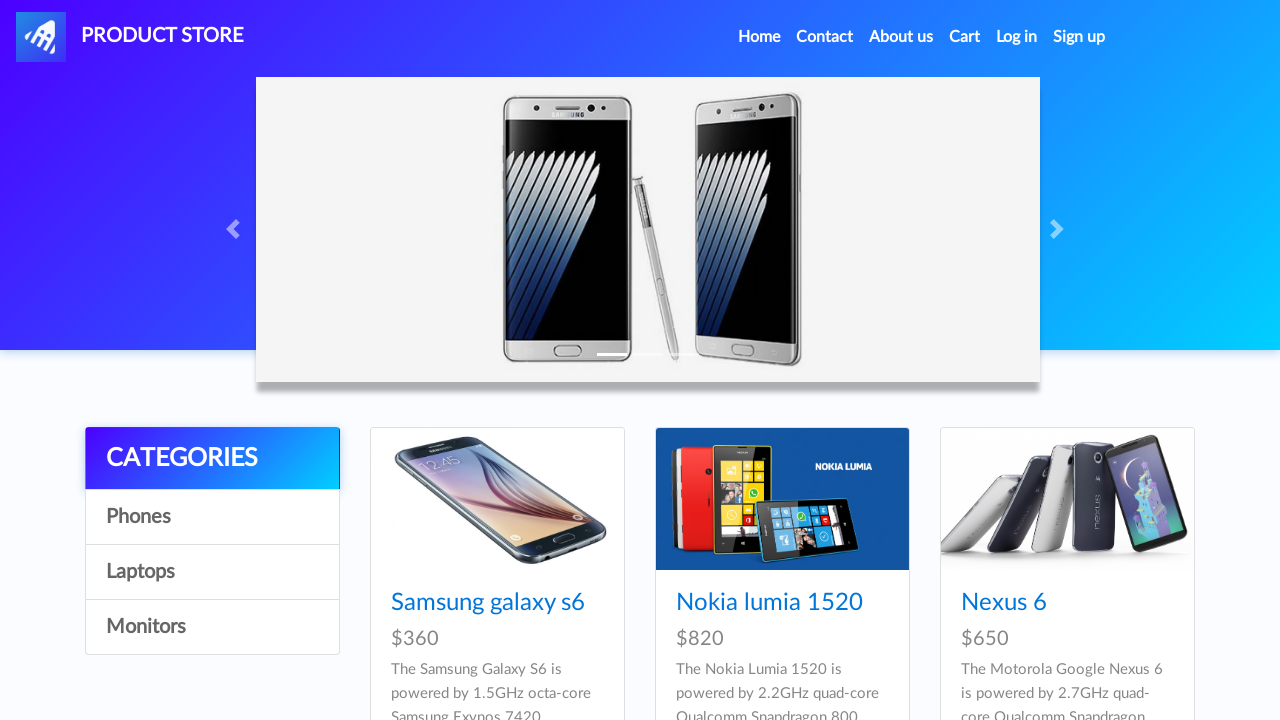

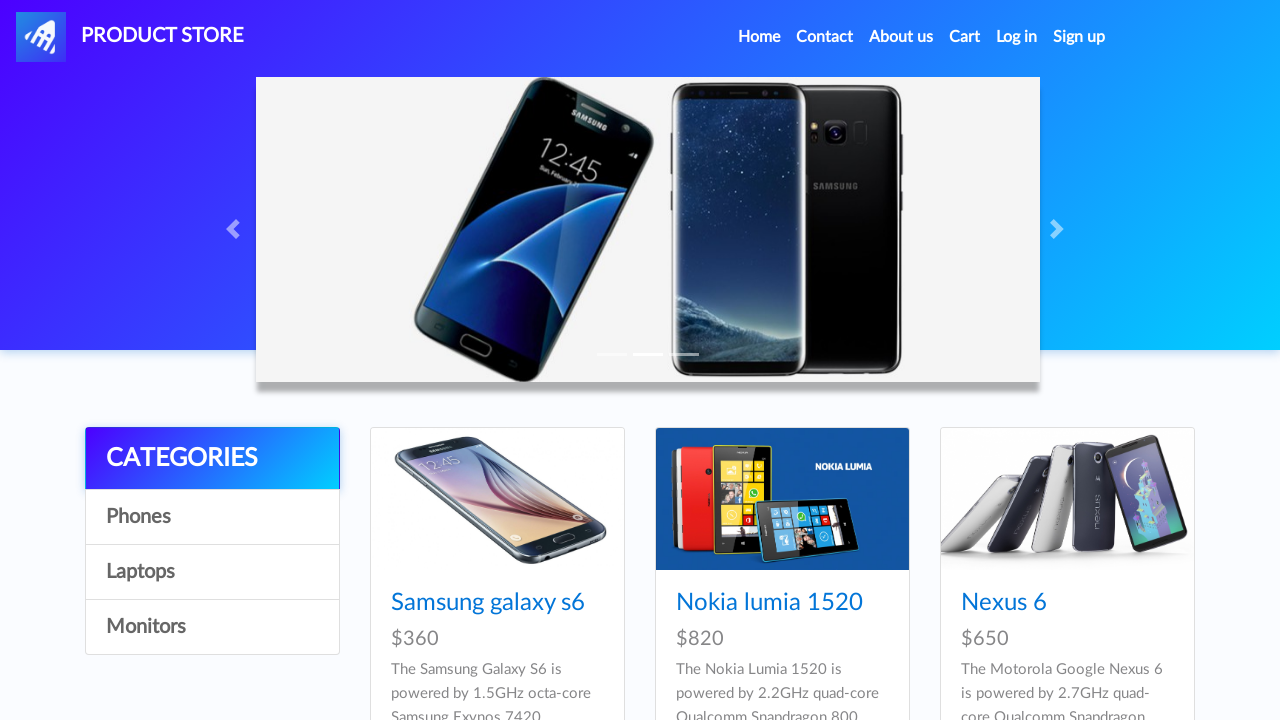